Navigates to the Draw in Canvas page from the main page and verifies the page URL and title

Starting URL: https://bonigarcia.dev/selenium-webdriver-java/

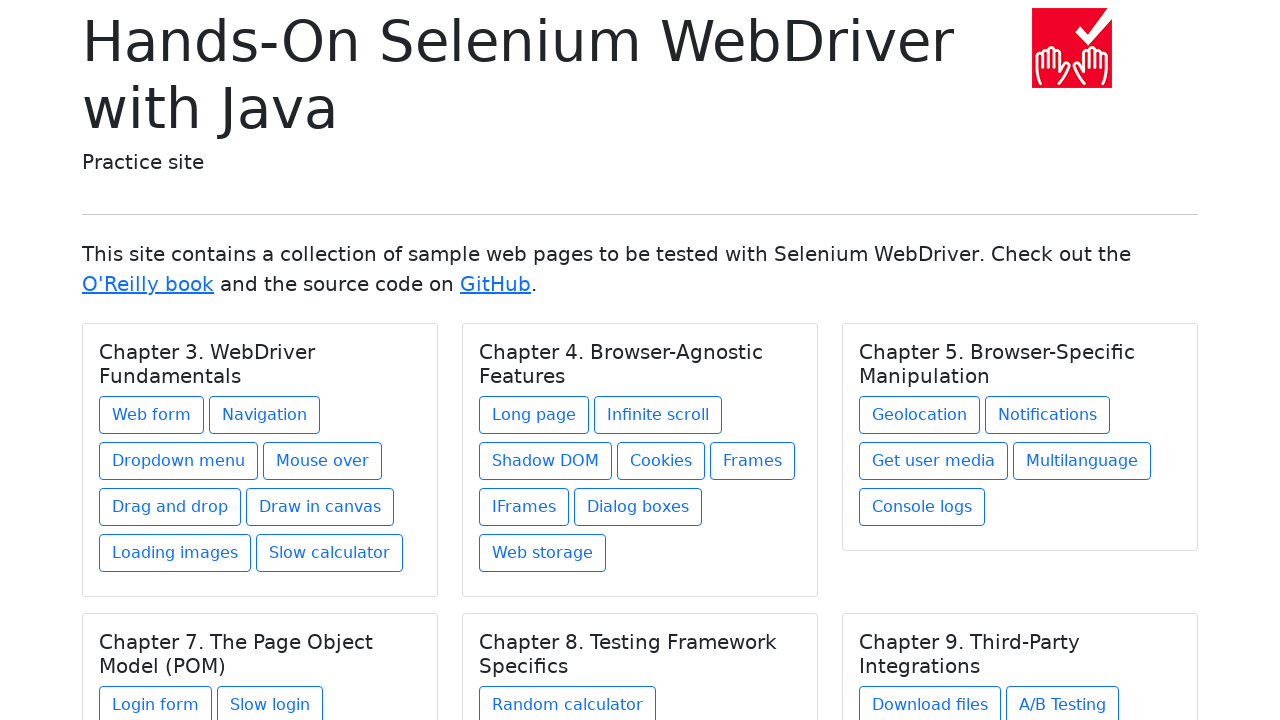

Clicked on Draw in Canvas link under Chapter 3 at (320, 507) on xpath=//h5[text()='Chapter 3. WebDriver Fundamentals']/../a[@href='draw-in-canva
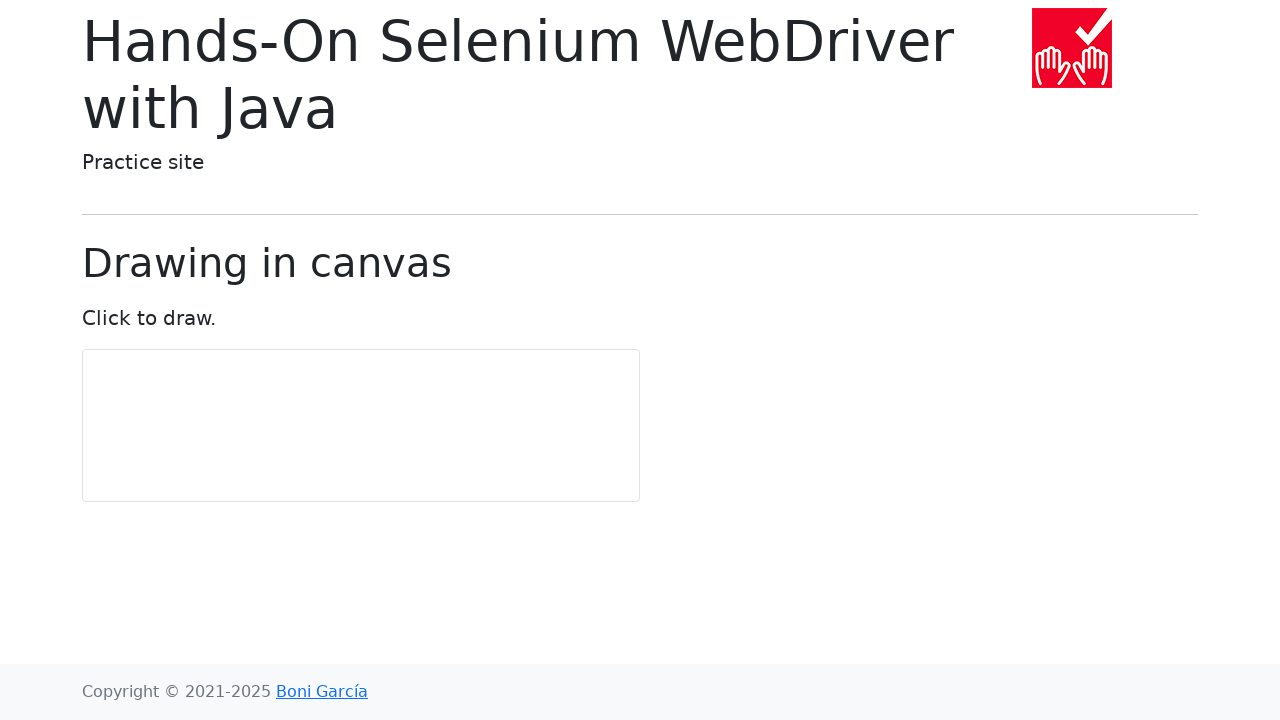

Draw in Canvas page loaded and title verified
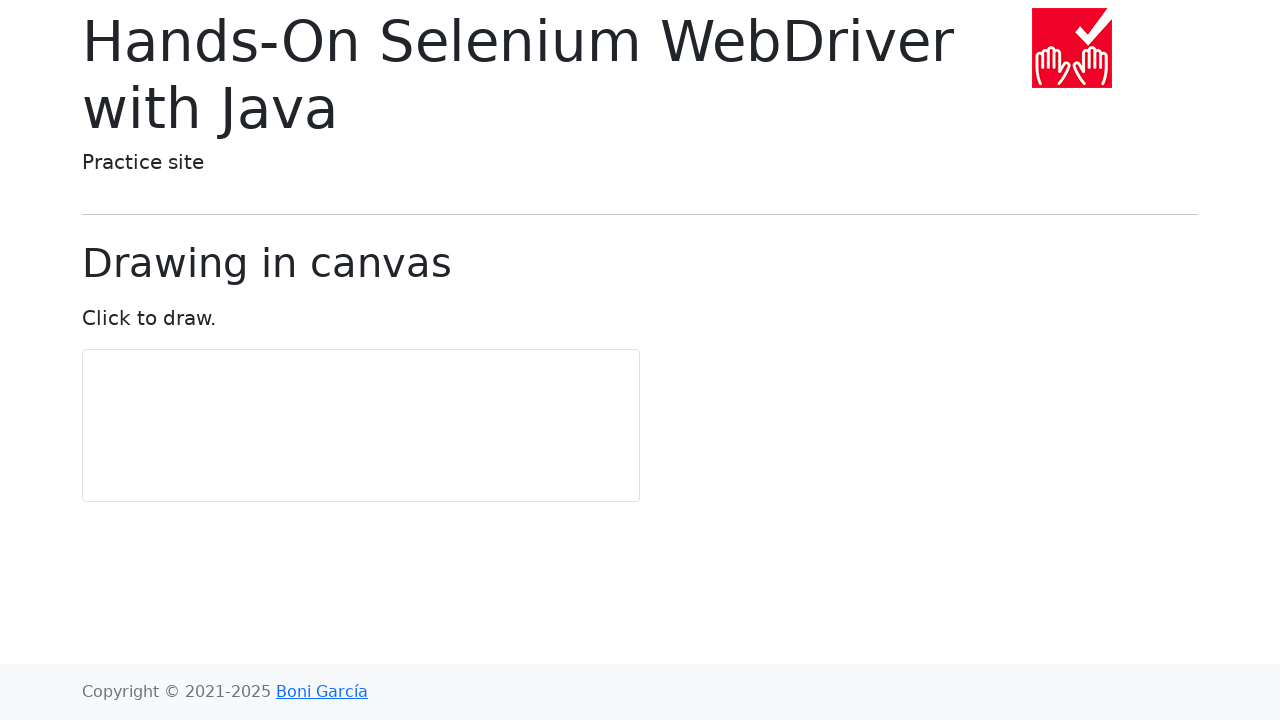

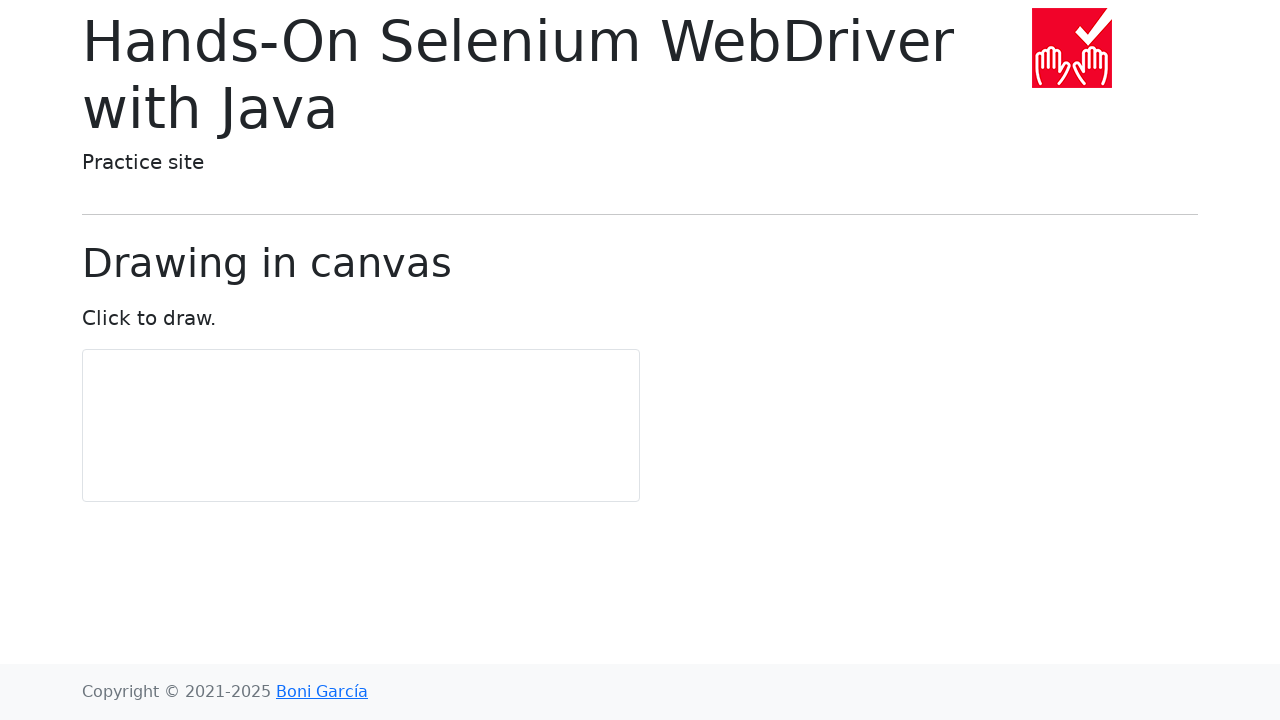